Tests the AngularJS todo list functionality by verifying existing todos are displayed and adding a new todo item to the list

Starting URL: http://www.angularjs.org

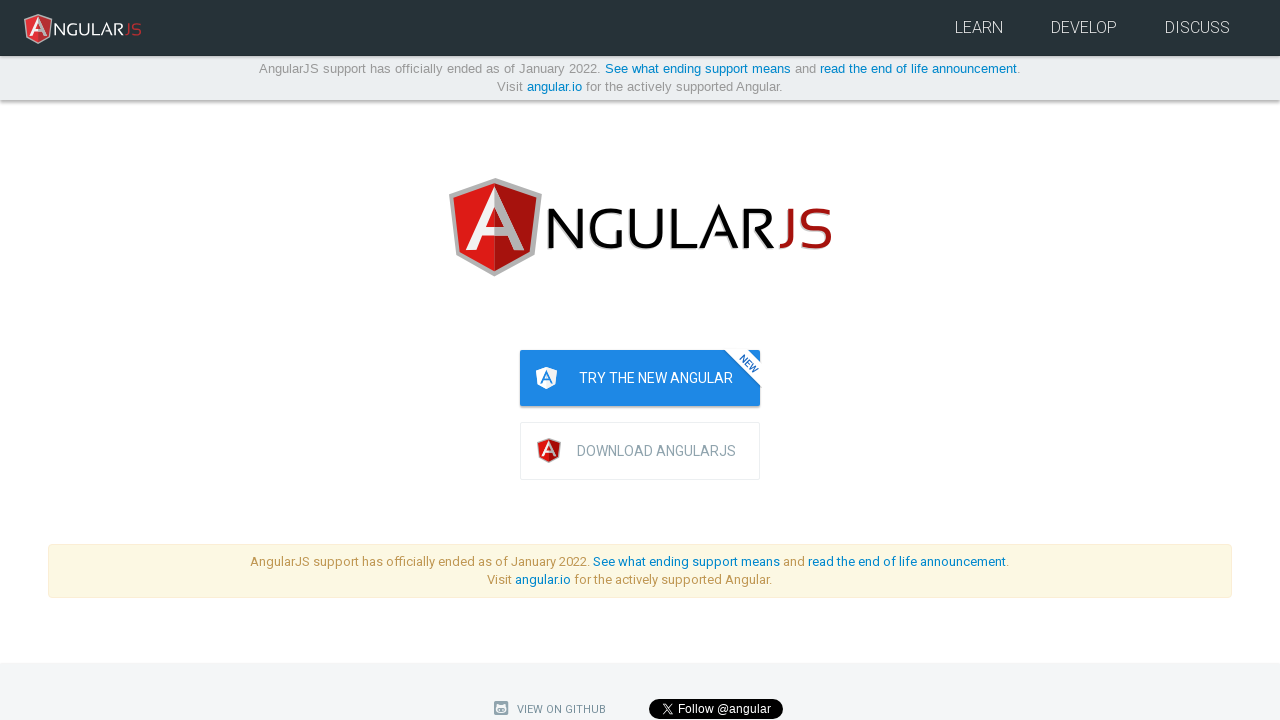

Todo list items loaded
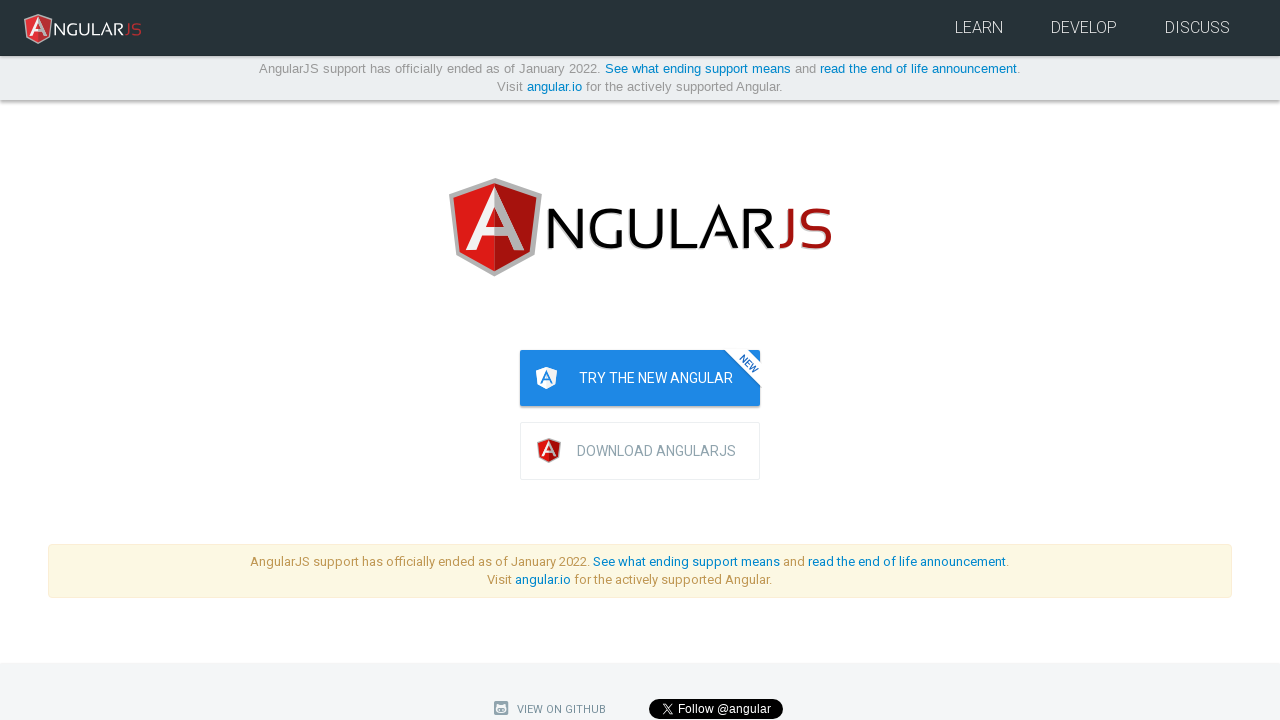

Filled todo input field with 'write a protractor test' on [ng-model="todoList.todoText"]
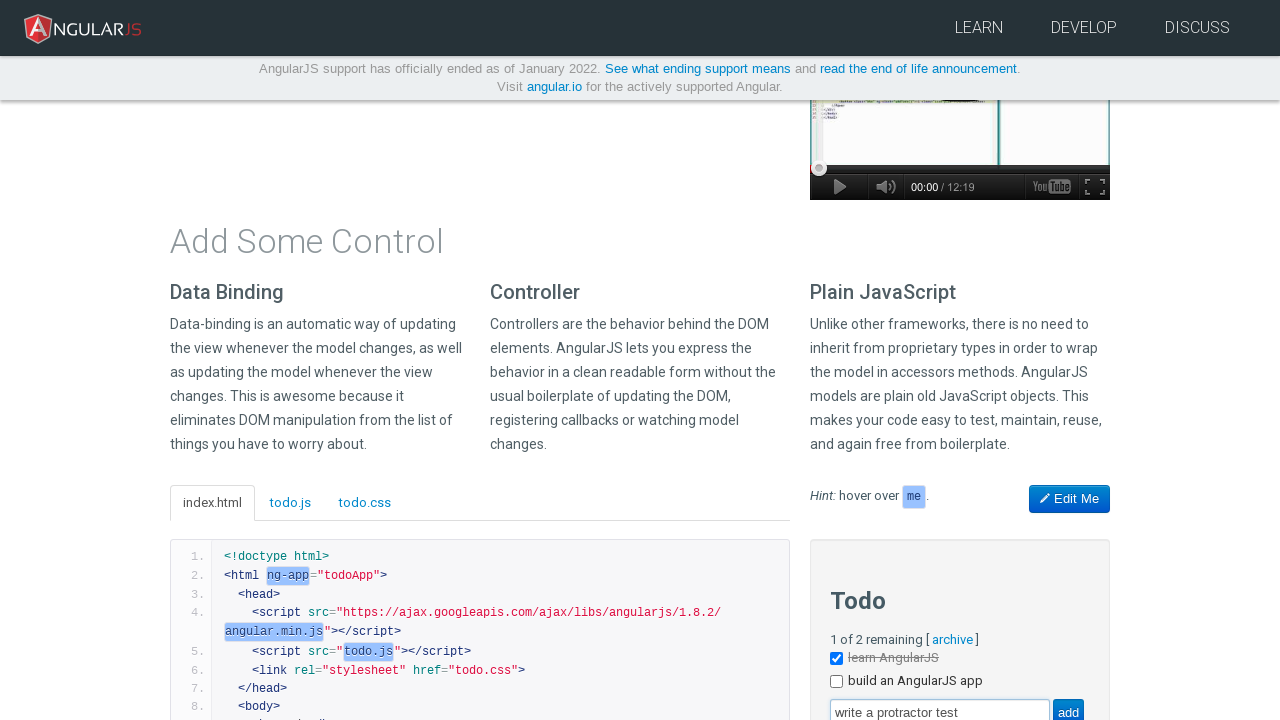

Clicked add button to create new todo item at (1068, 706) on [value="add"]
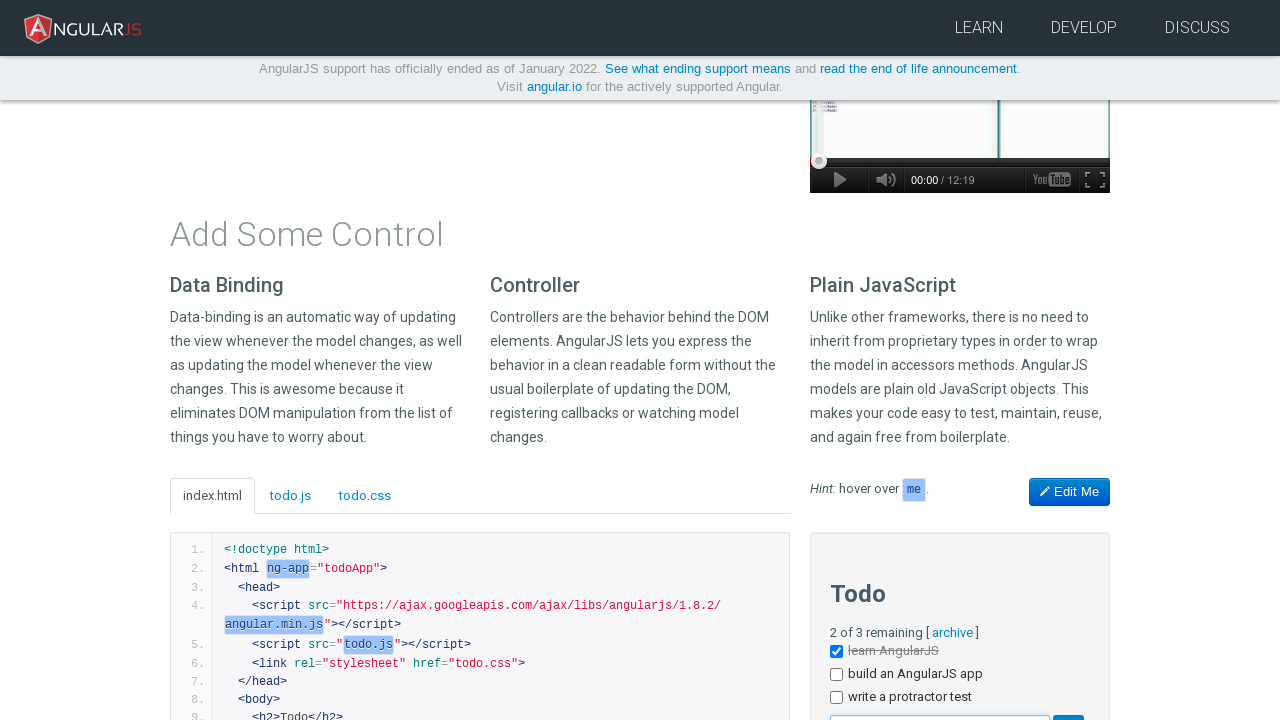

New todo item appeared in the list
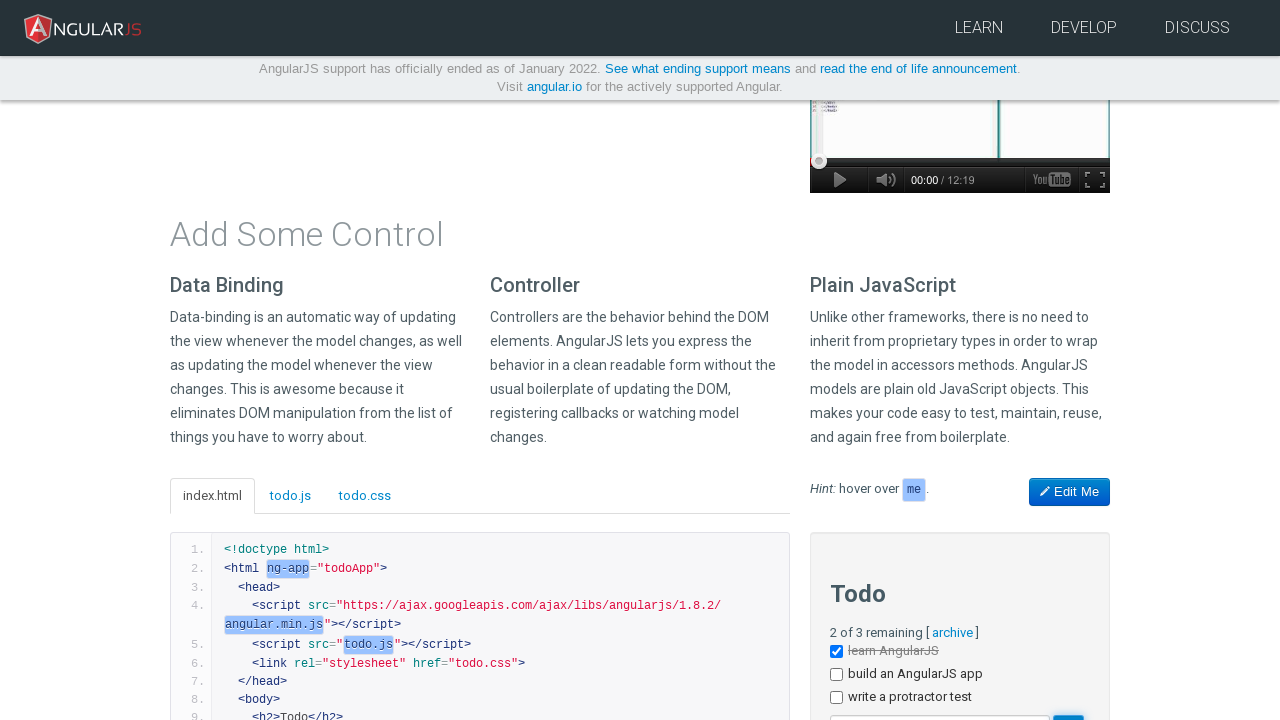

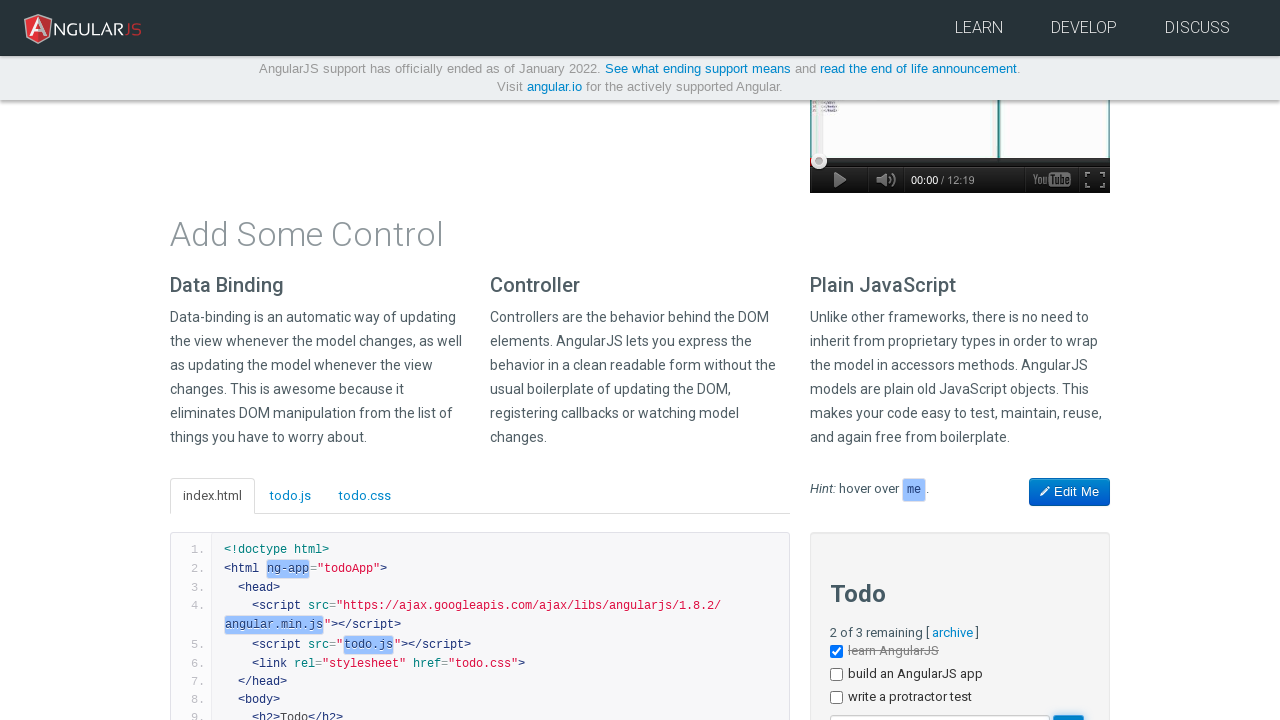